Navigates to a demo tables page and retrieves data from the last row of an employee information table

Starting URL: http://automationbykrishna.com/index.html

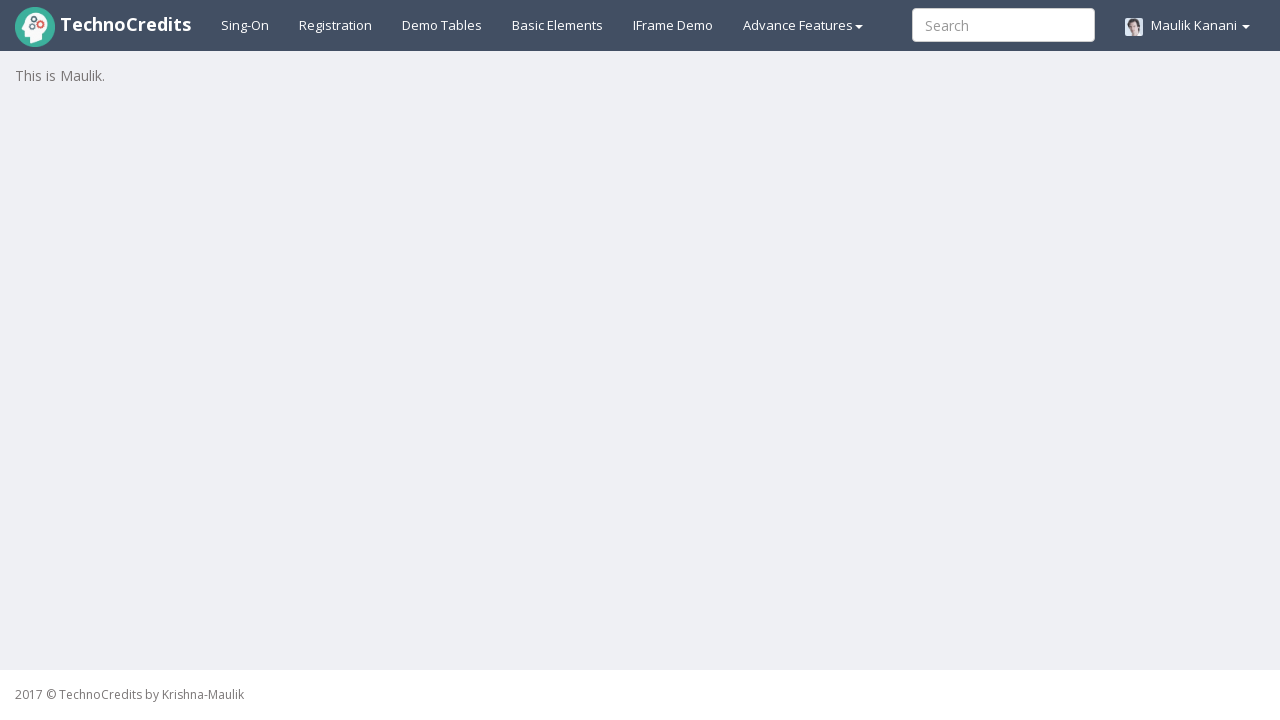

Navigated to automation demo page
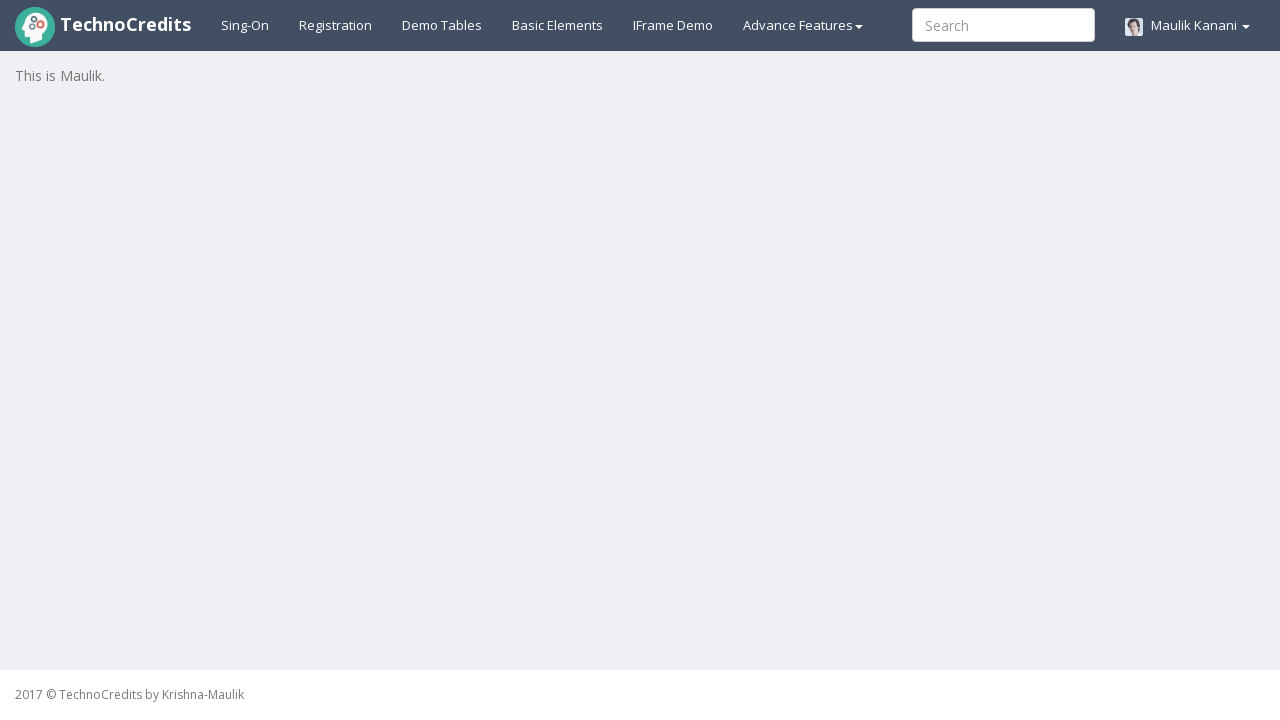

Clicked on demo tables link at (442, 25) on xpath=//a[@id='demotable']
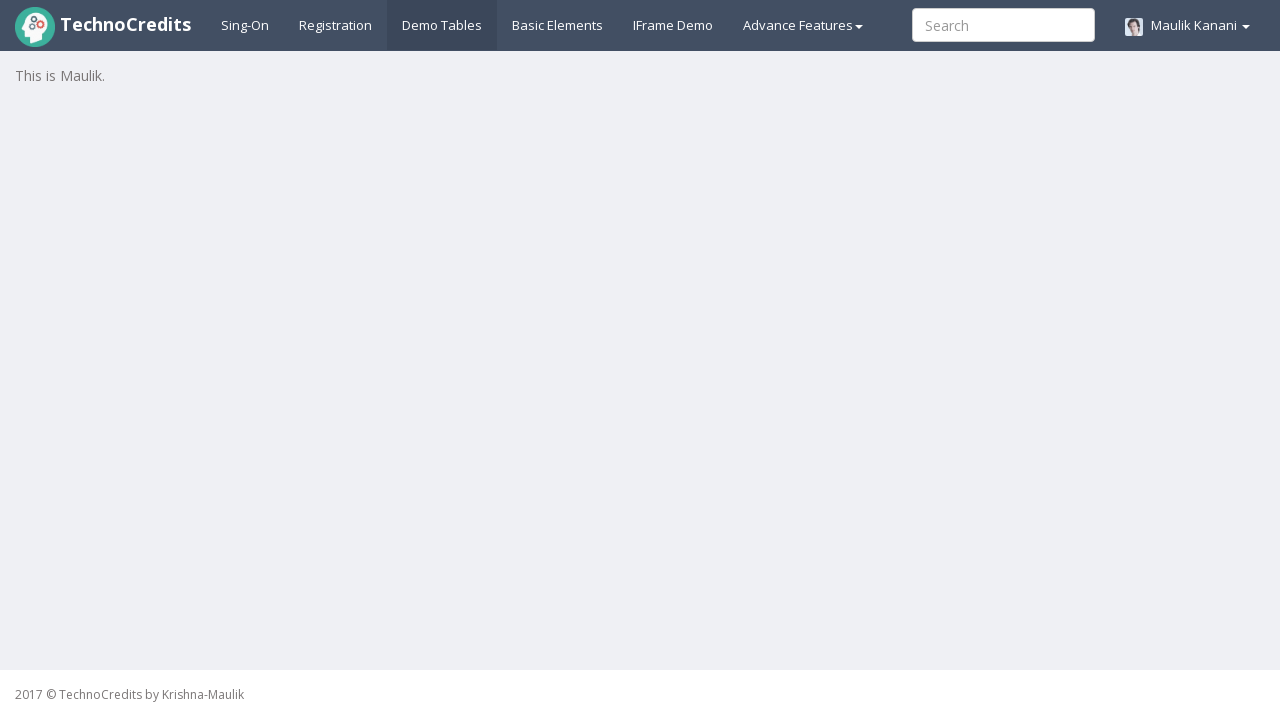

Employee information table loaded
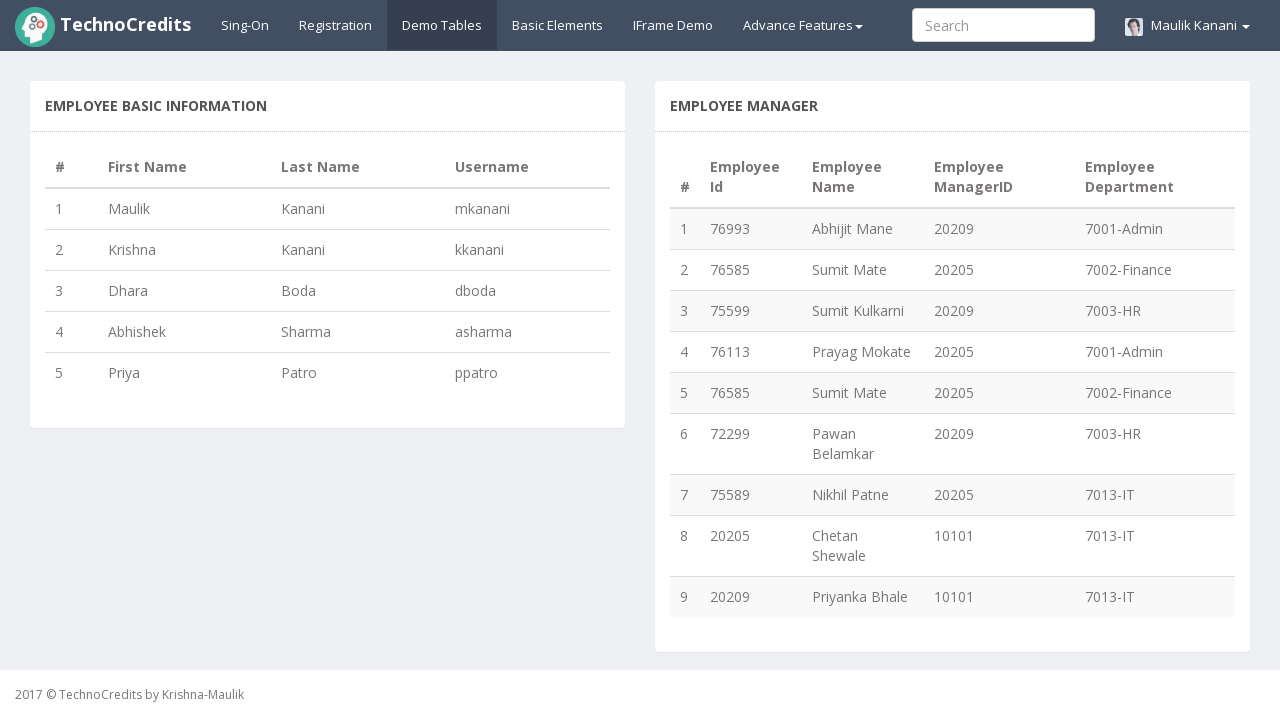

Retrieved all columns from first table row
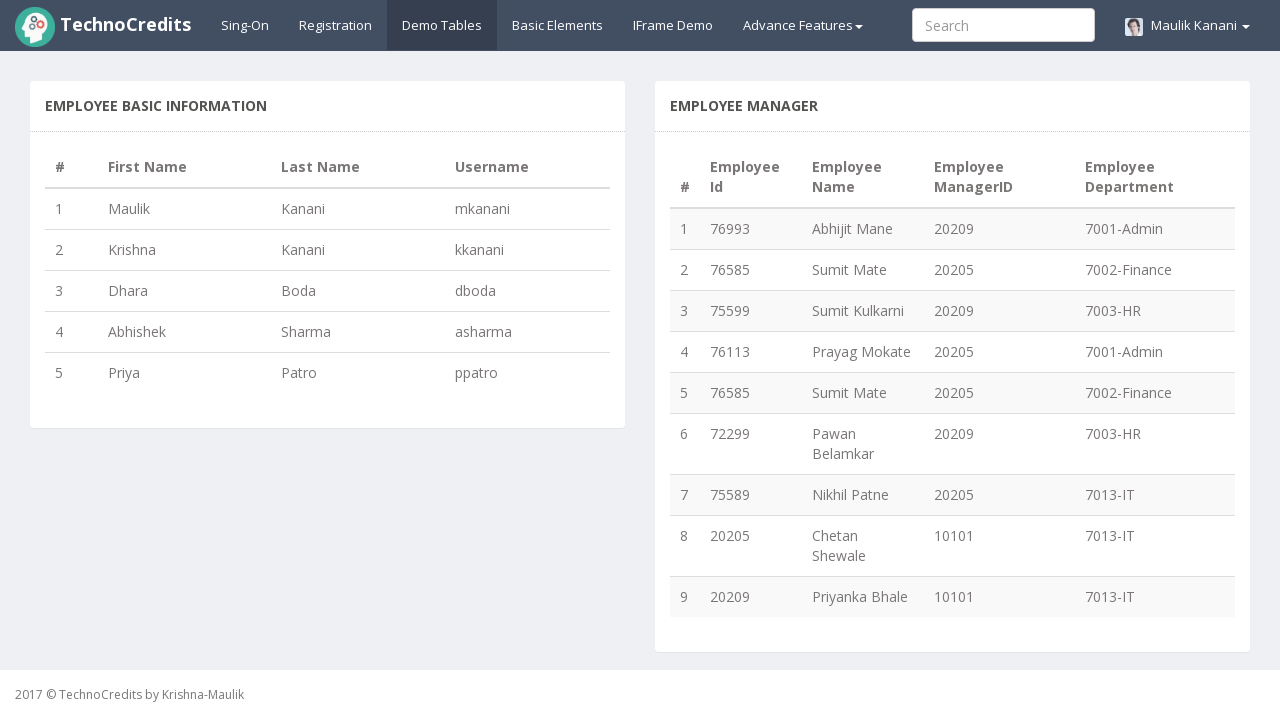

Counted 4 columns in table
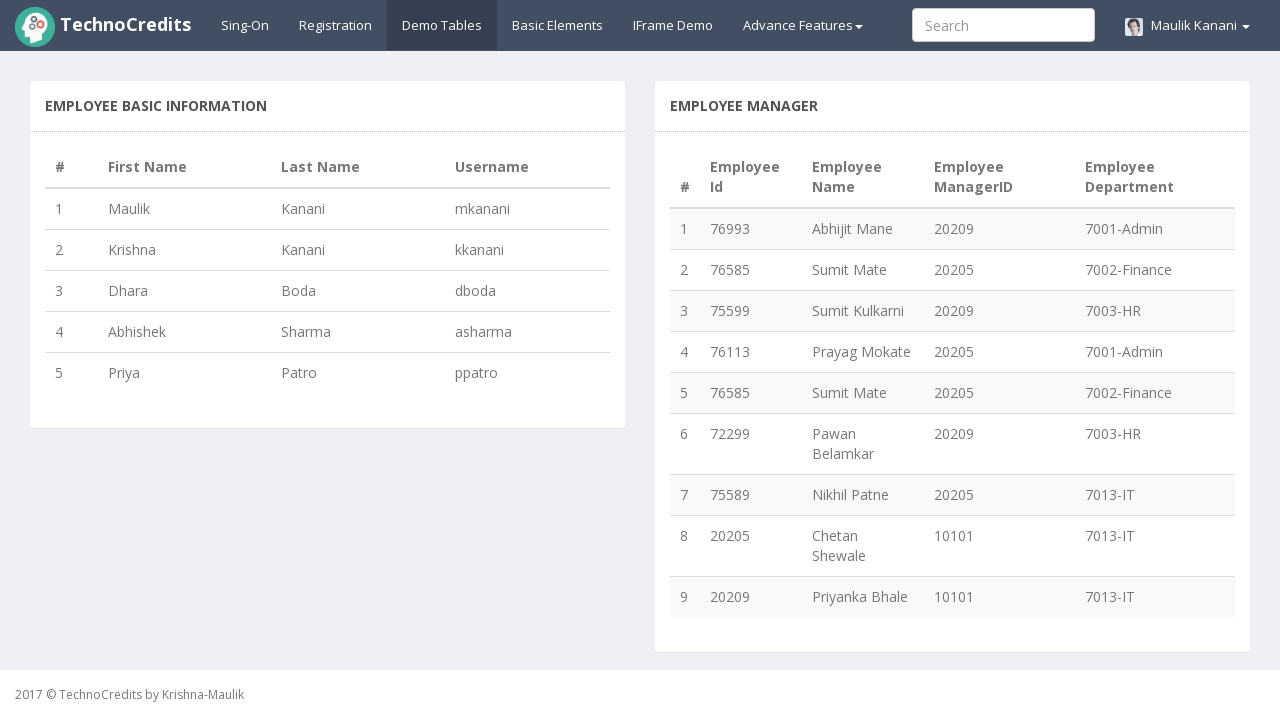

Retrieved all rows from table
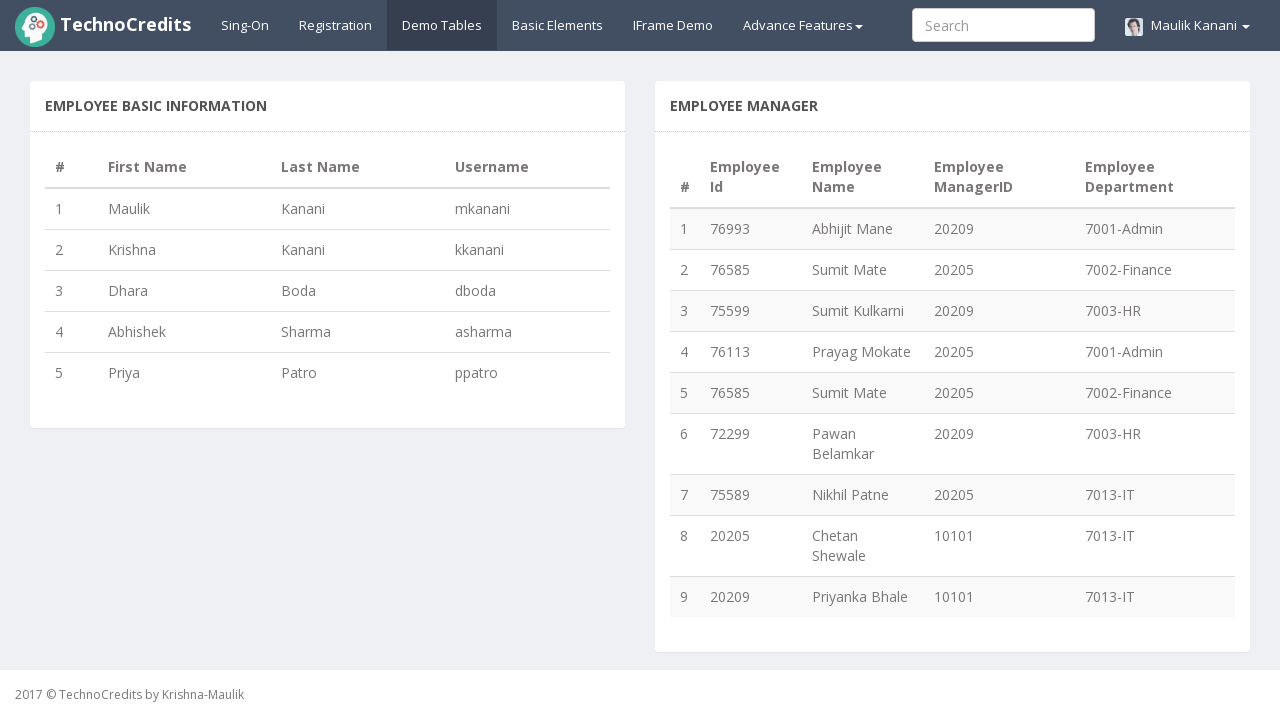

Identified last row index as 5
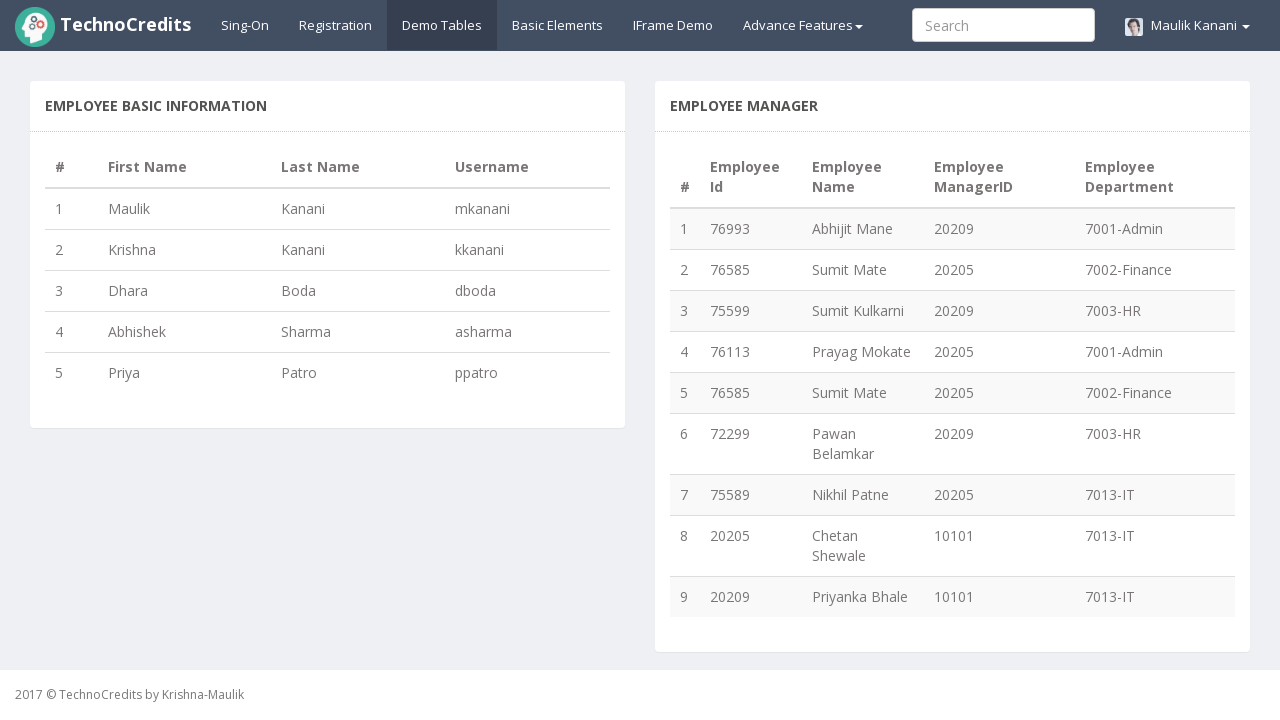

Retrieved cell data from last row, column 1: 5
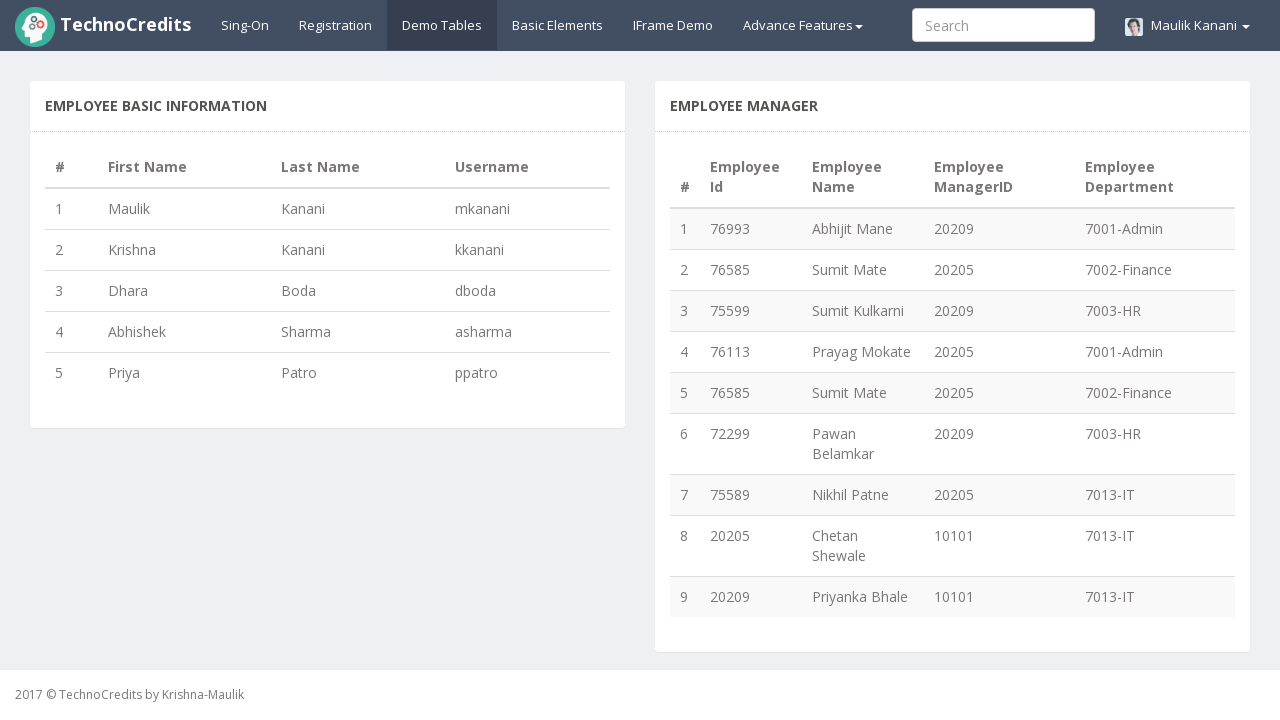

Retrieved cell data from last row, column 2: Priya
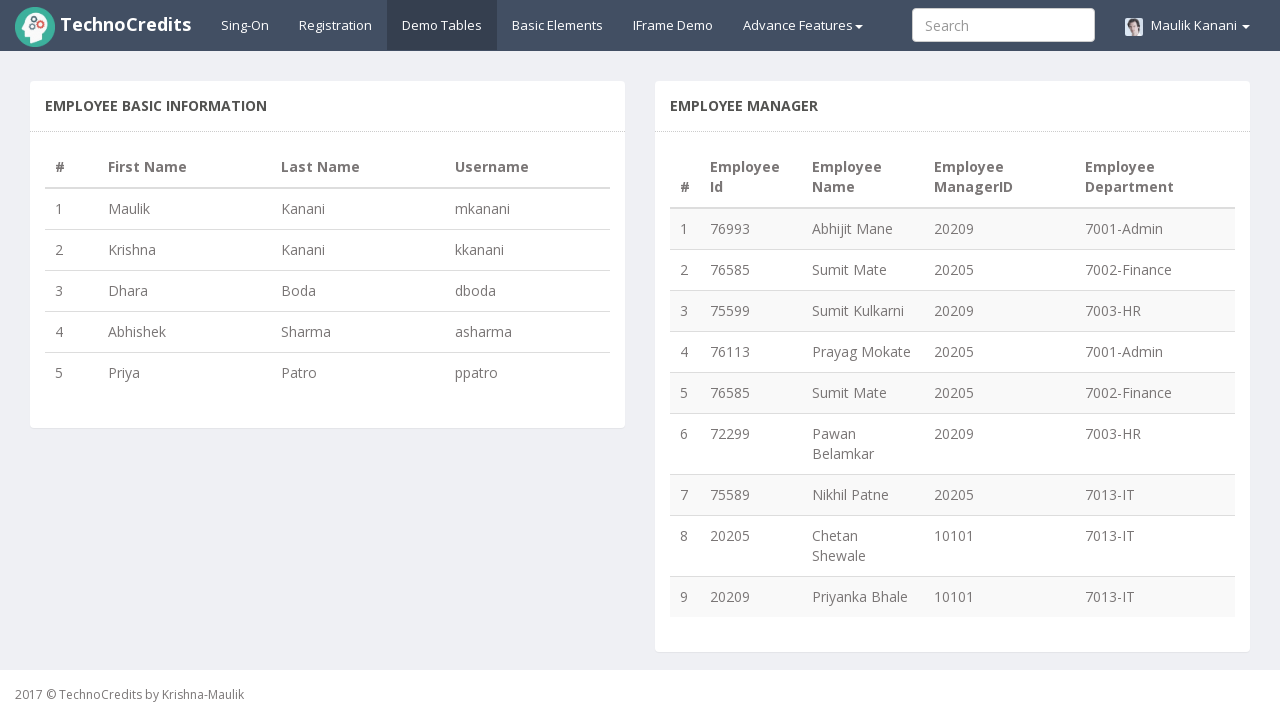

Retrieved cell data from last row, column 3: Patro
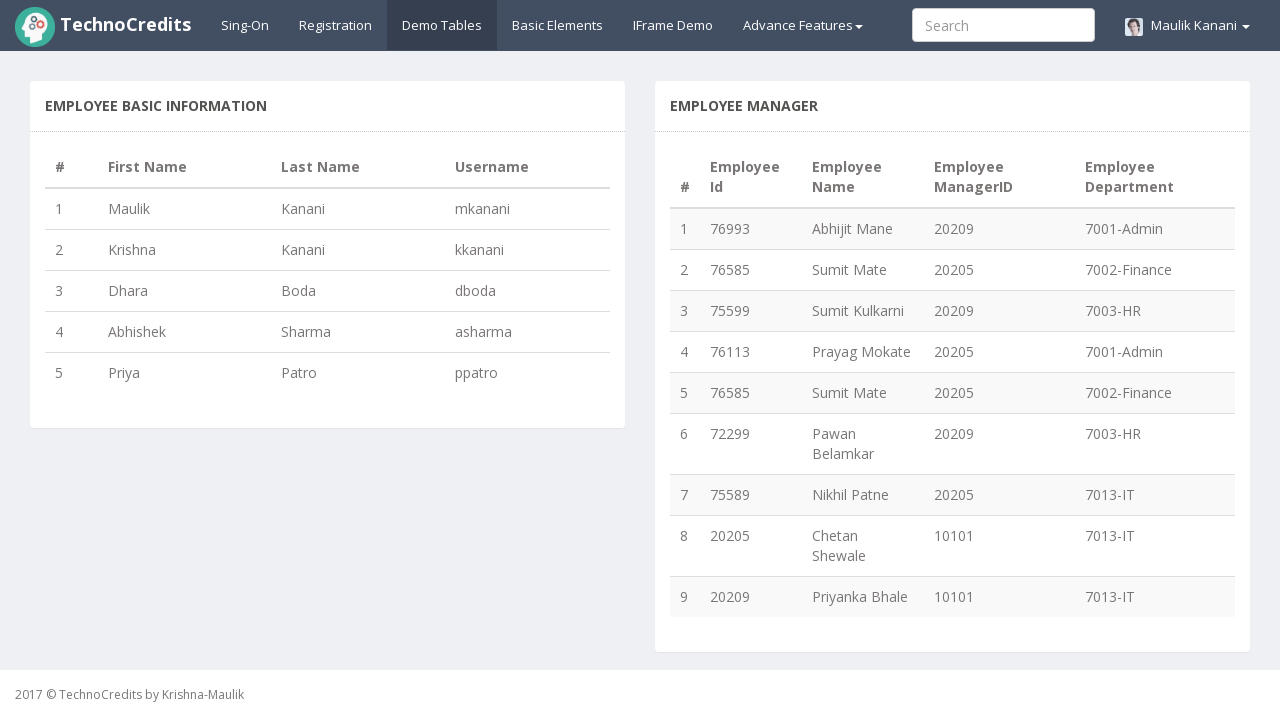

Retrieved cell data from last row, column 4: ppatro
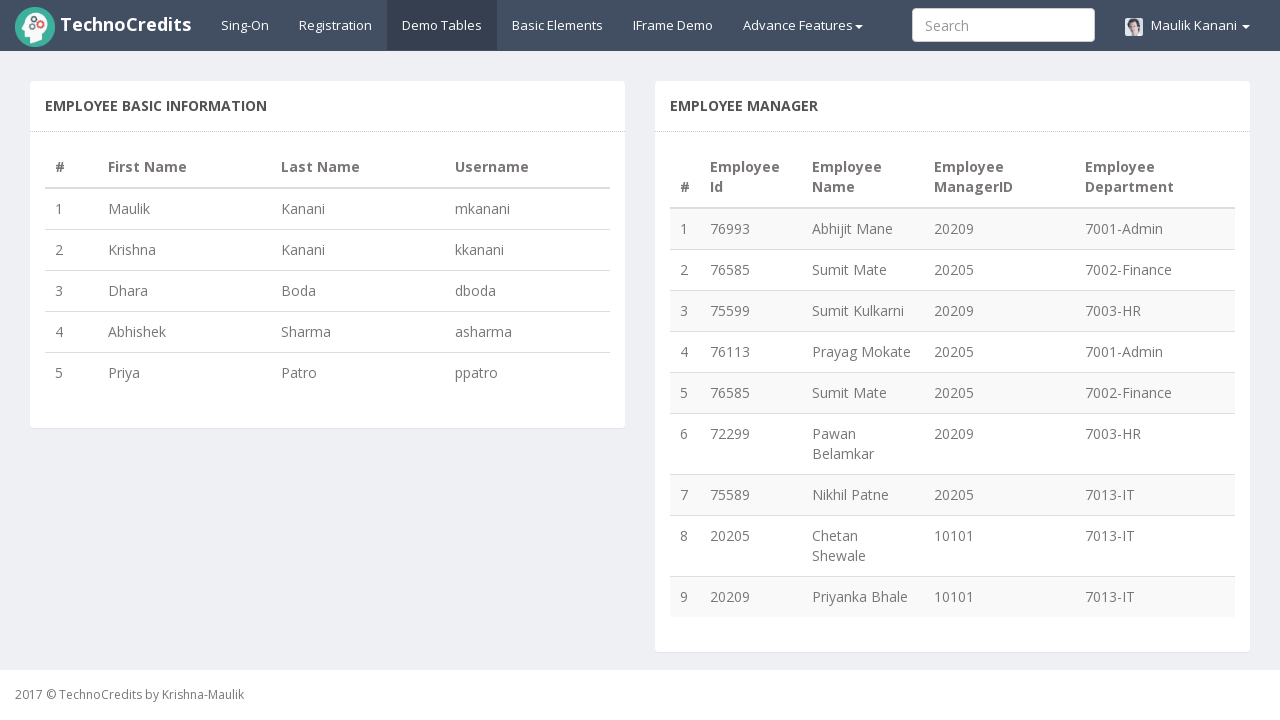

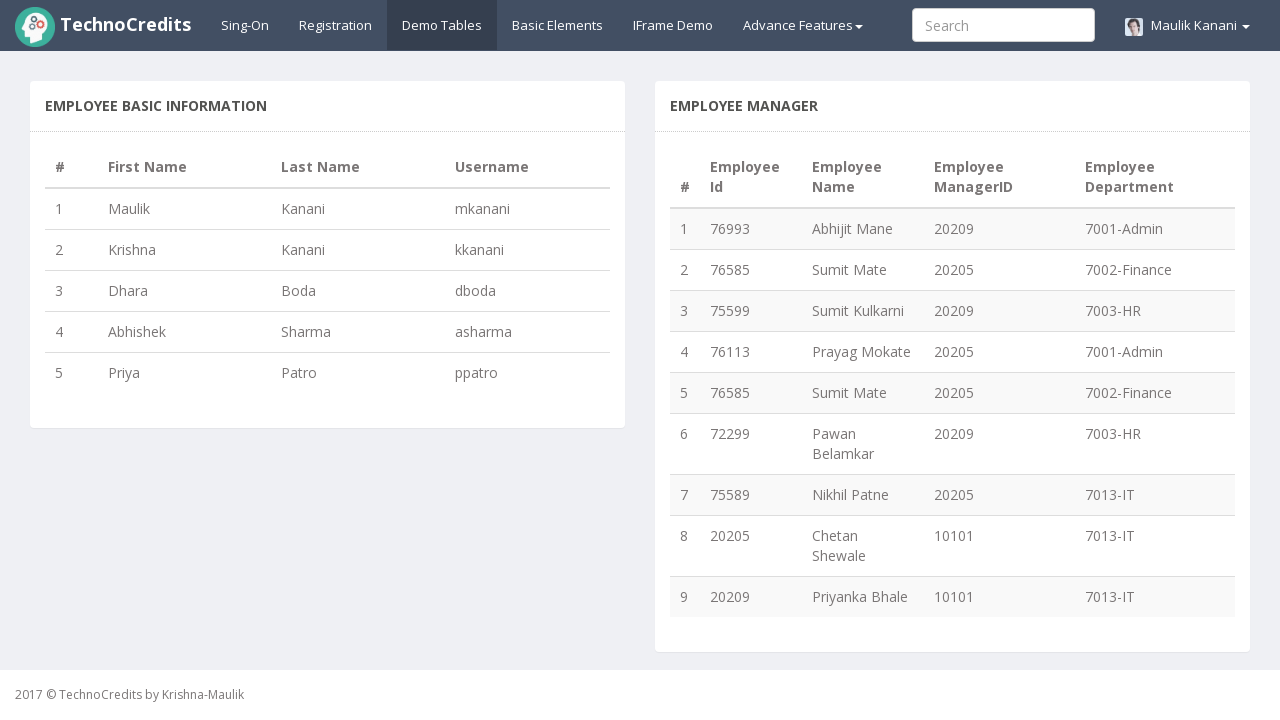